Tests dynamic content loading by clicking a start button and waiting for "Hello World!" text to appear after the loading completes

Starting URL: https://the-internet.herokuapp.com/dynamic_loading/1

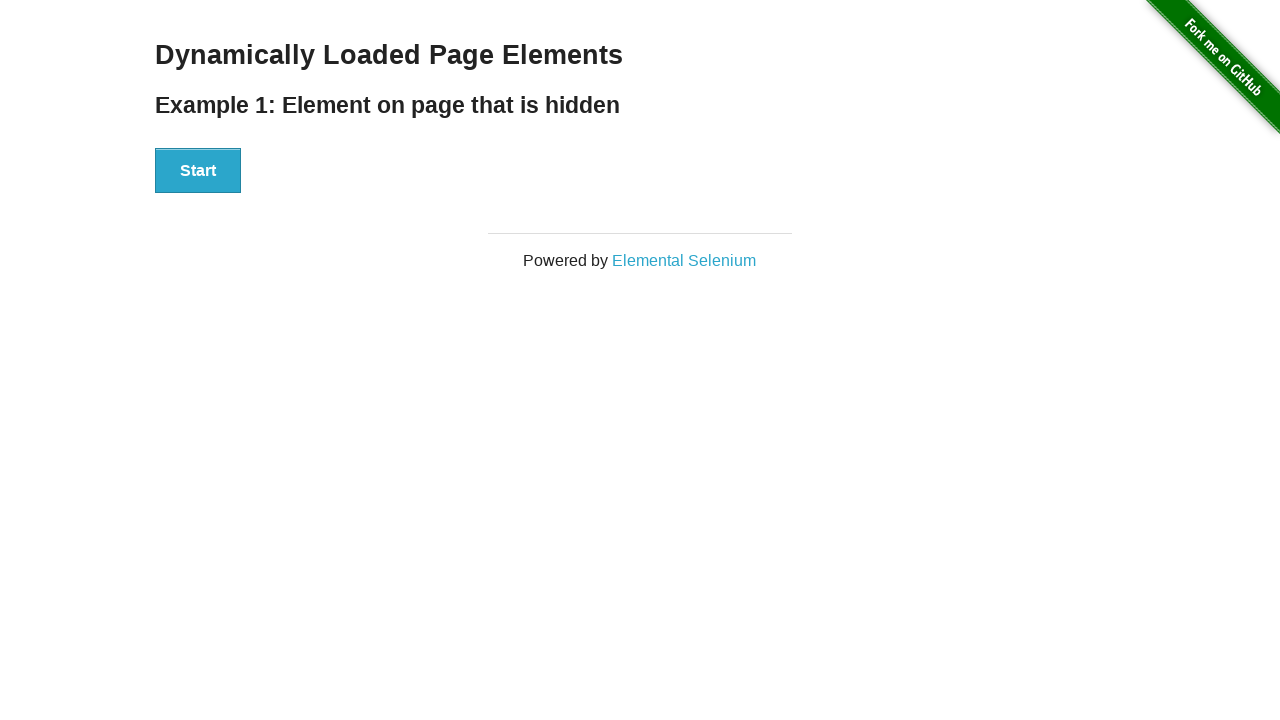

Clicked start button to trigger dynamic loading at (198, 171) on div[id='start'] > button
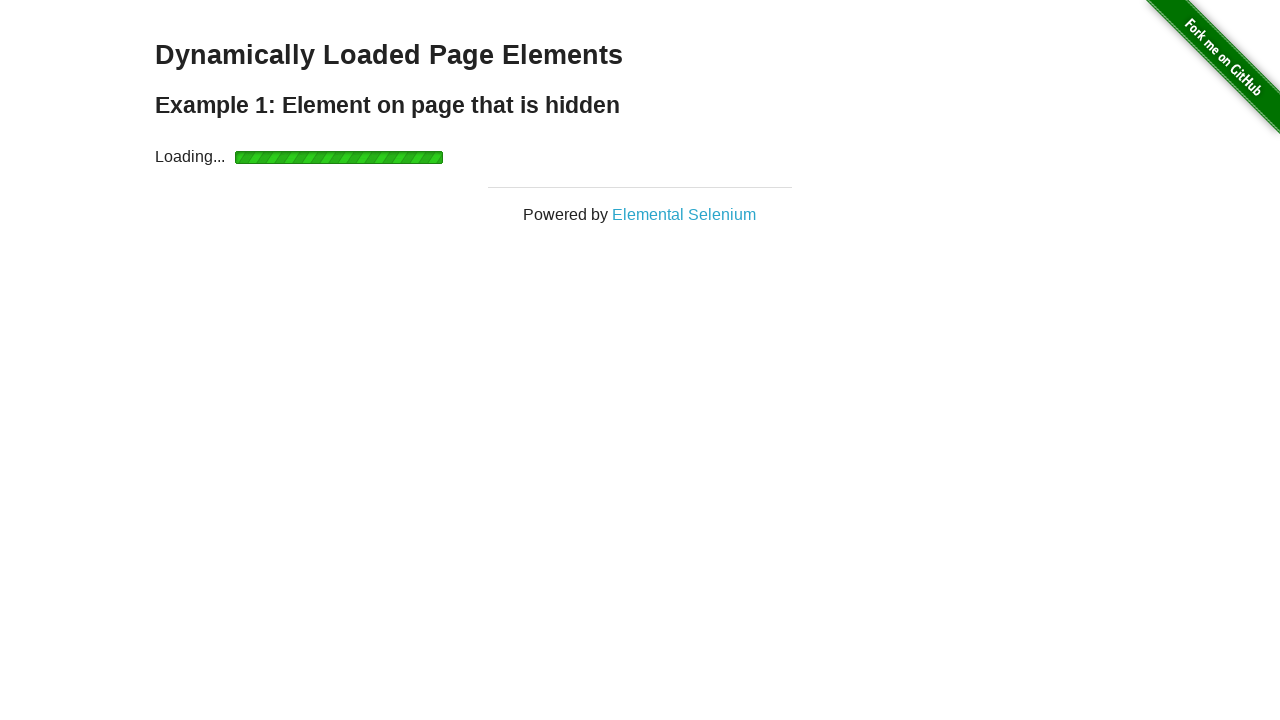

Waited for 'Hello World!' text to appear after loading completes
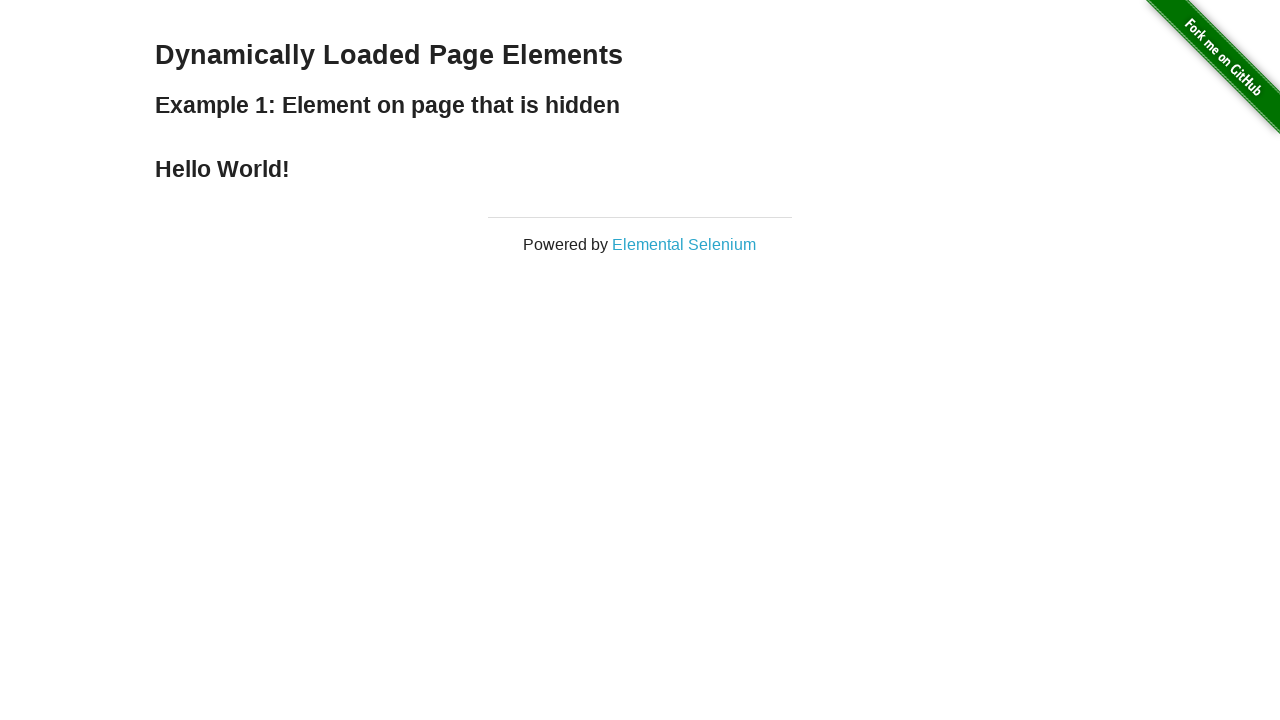

Located the finish element containing the text
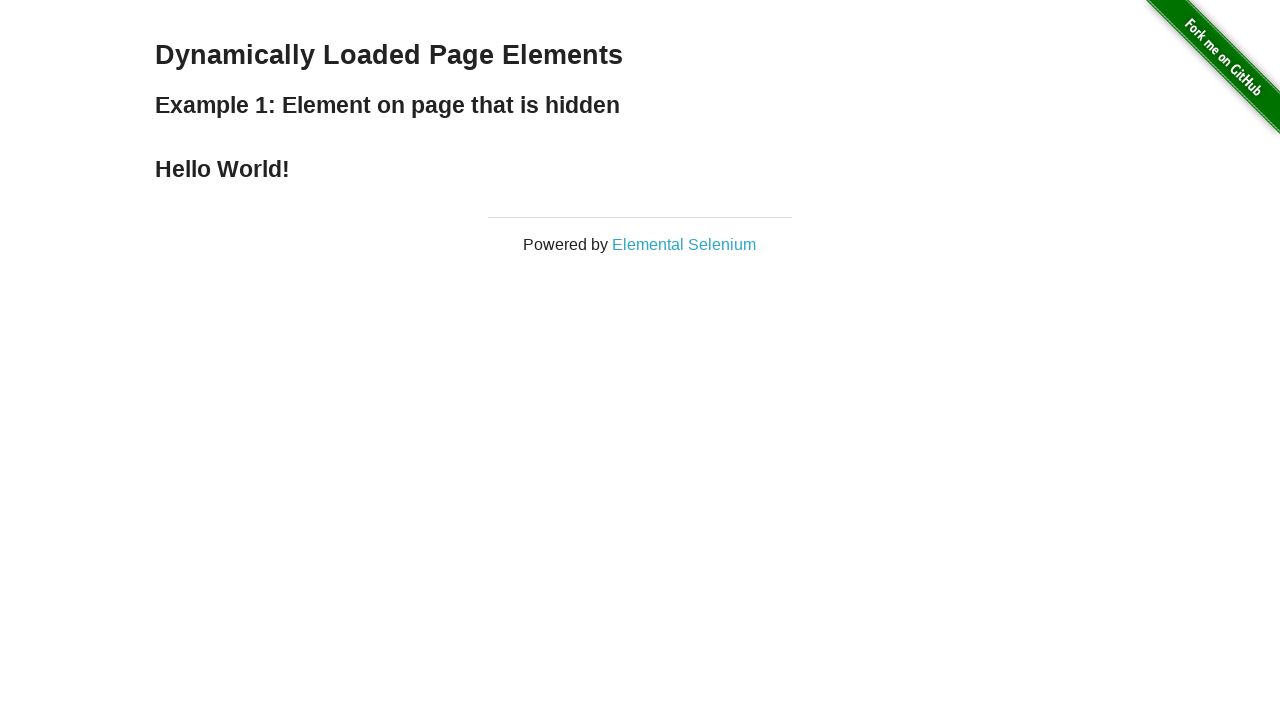

Asserted that finish element text content equals 'Hello World!'
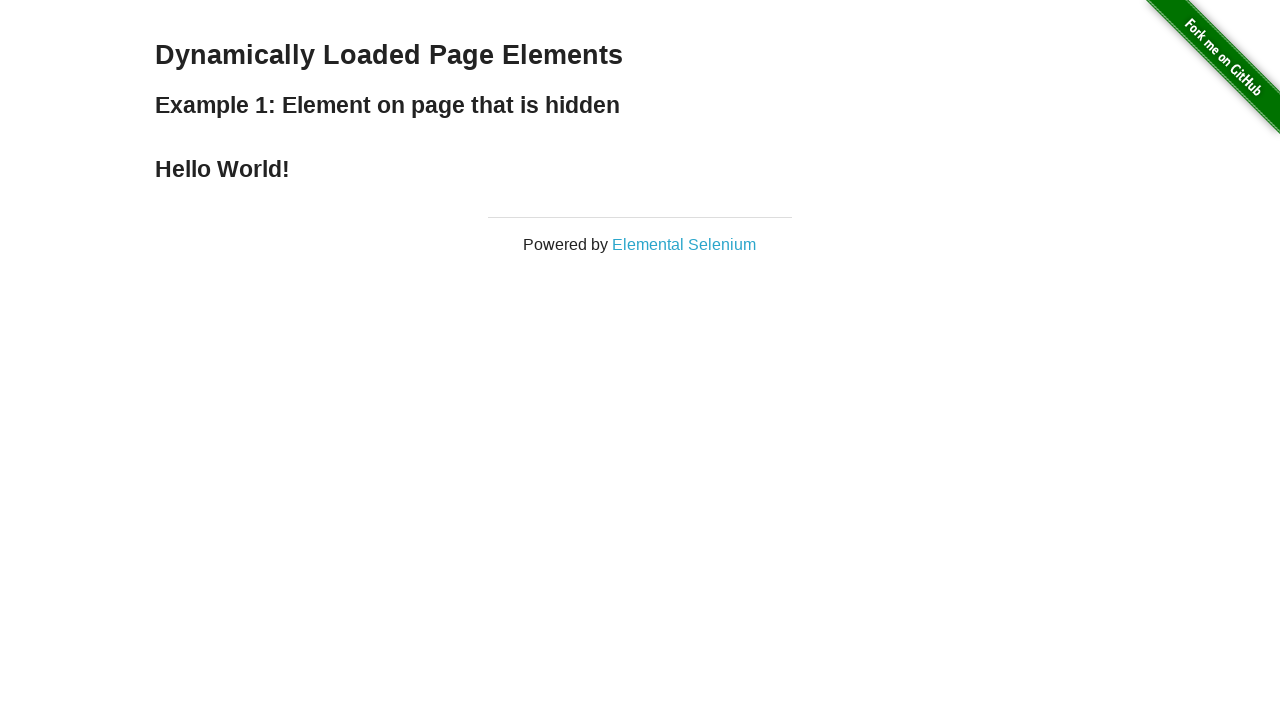

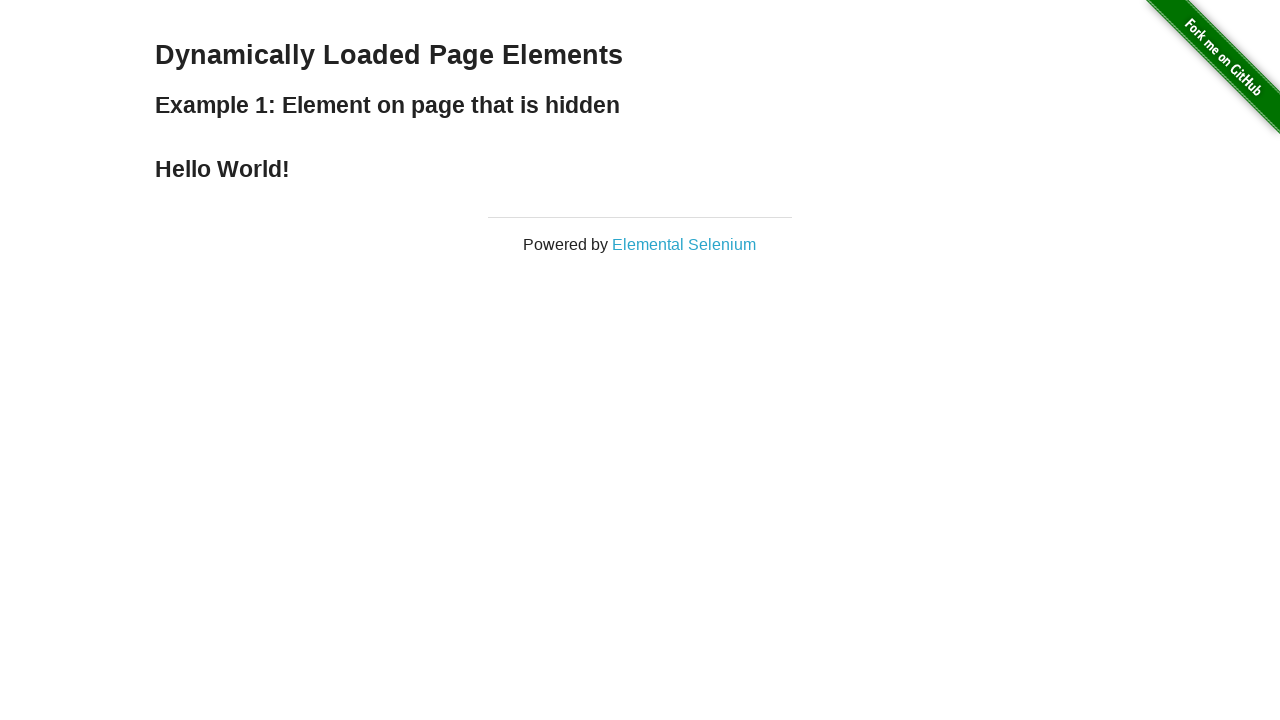